Tests calculator 3+3+3 calculation using button clicks

Starting URL: http://mhunterak.github.io/calc.html

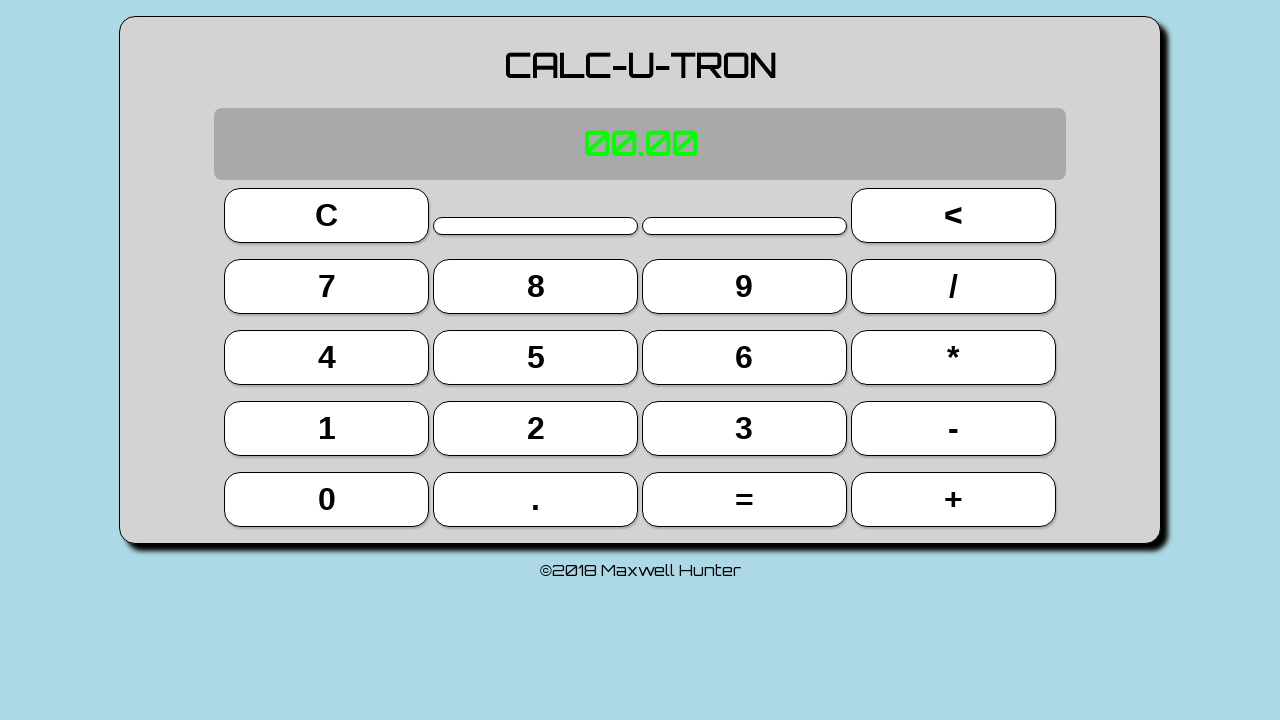

Waited for page to load (domcontentloaded)
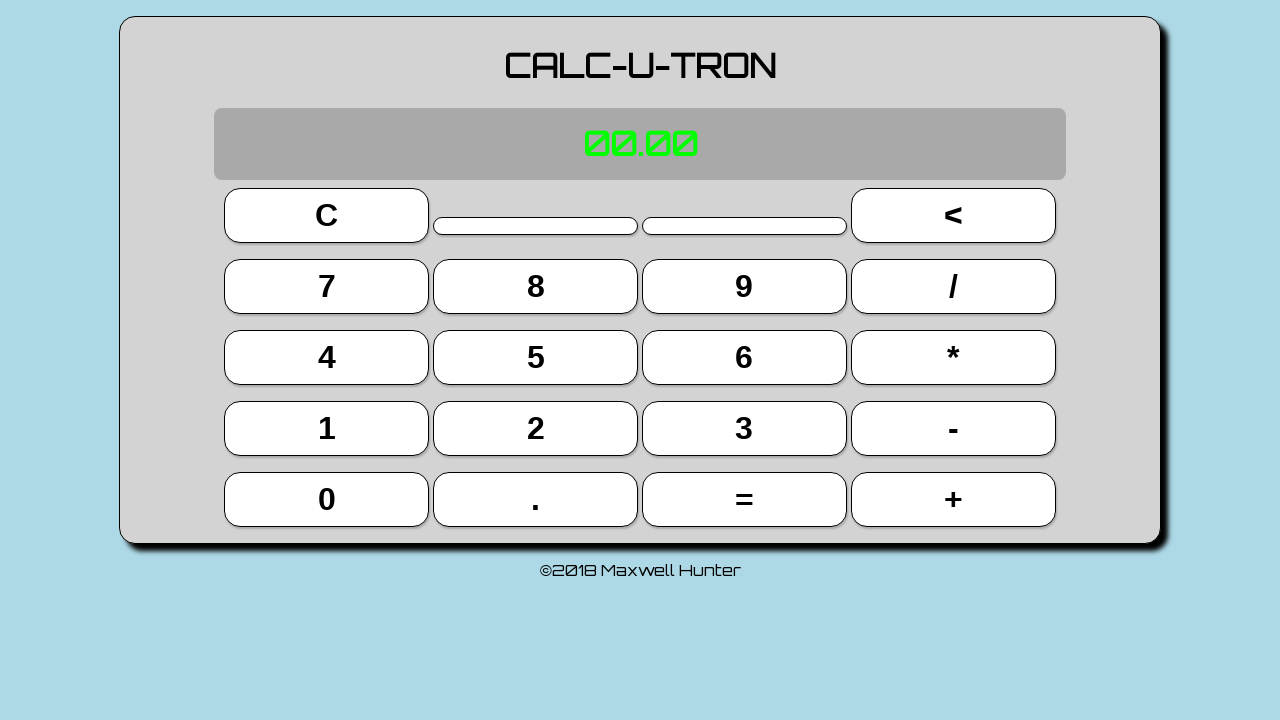

Reloaded page to ensure clean state
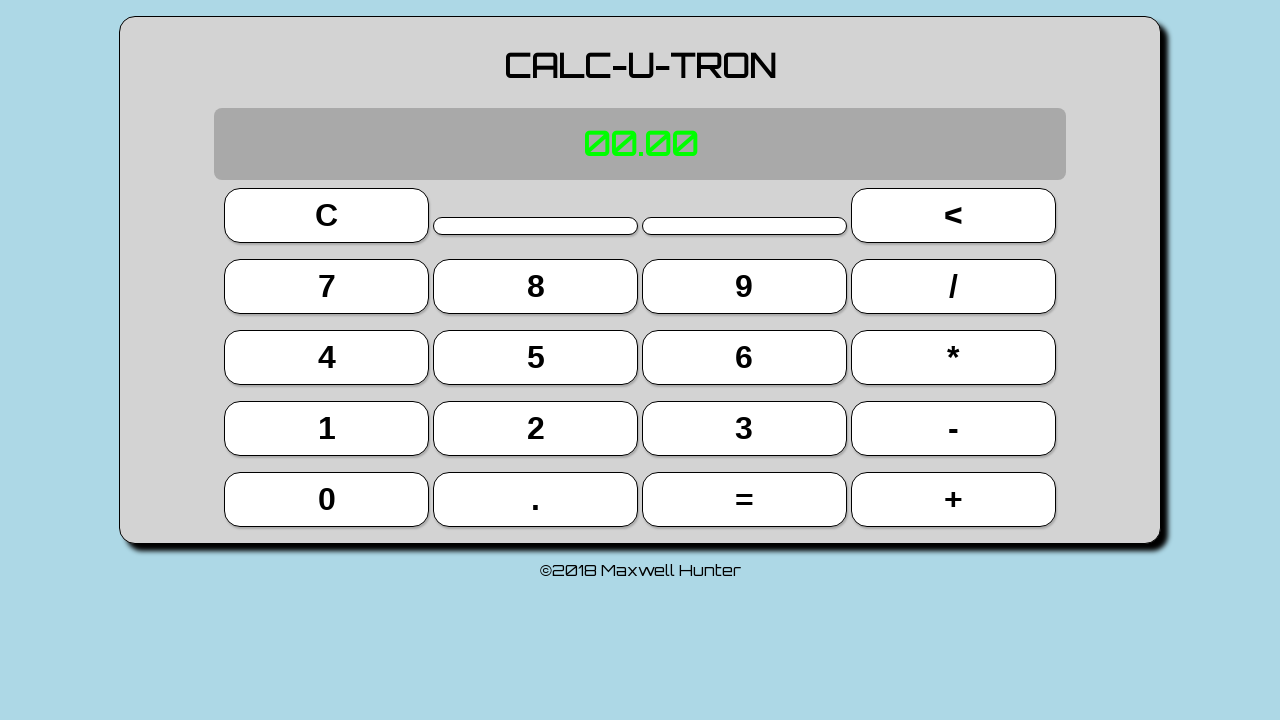

Clicked button 3 at (744, 428) on button >> nth=14
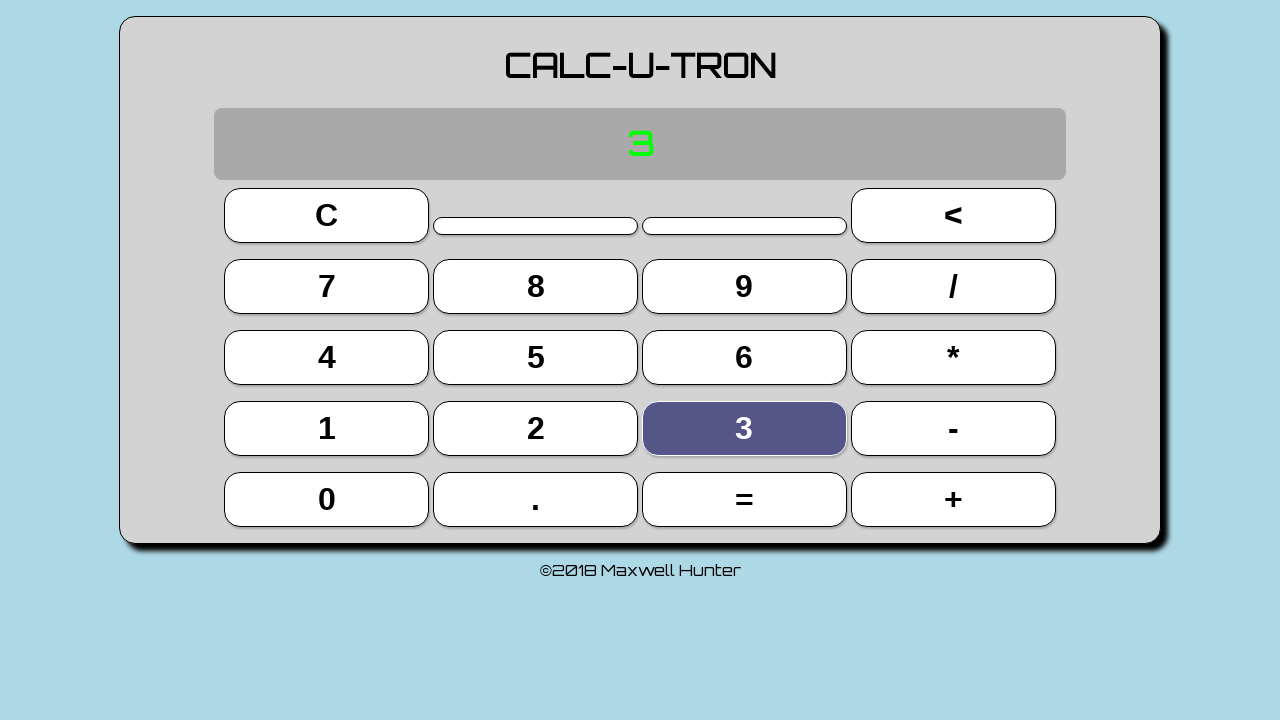

Clicked + button at (953, 499) on button >> nth=19
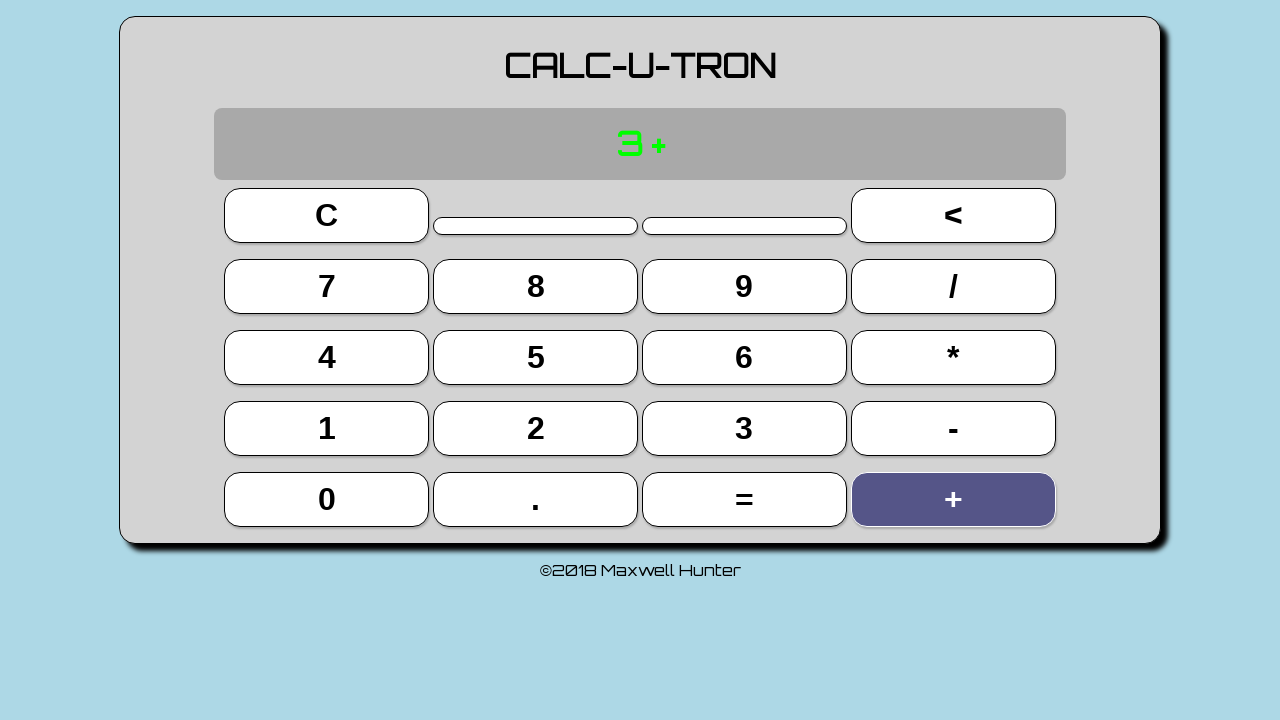

Clicked button 3 at (744, 428) on button >> nth=14
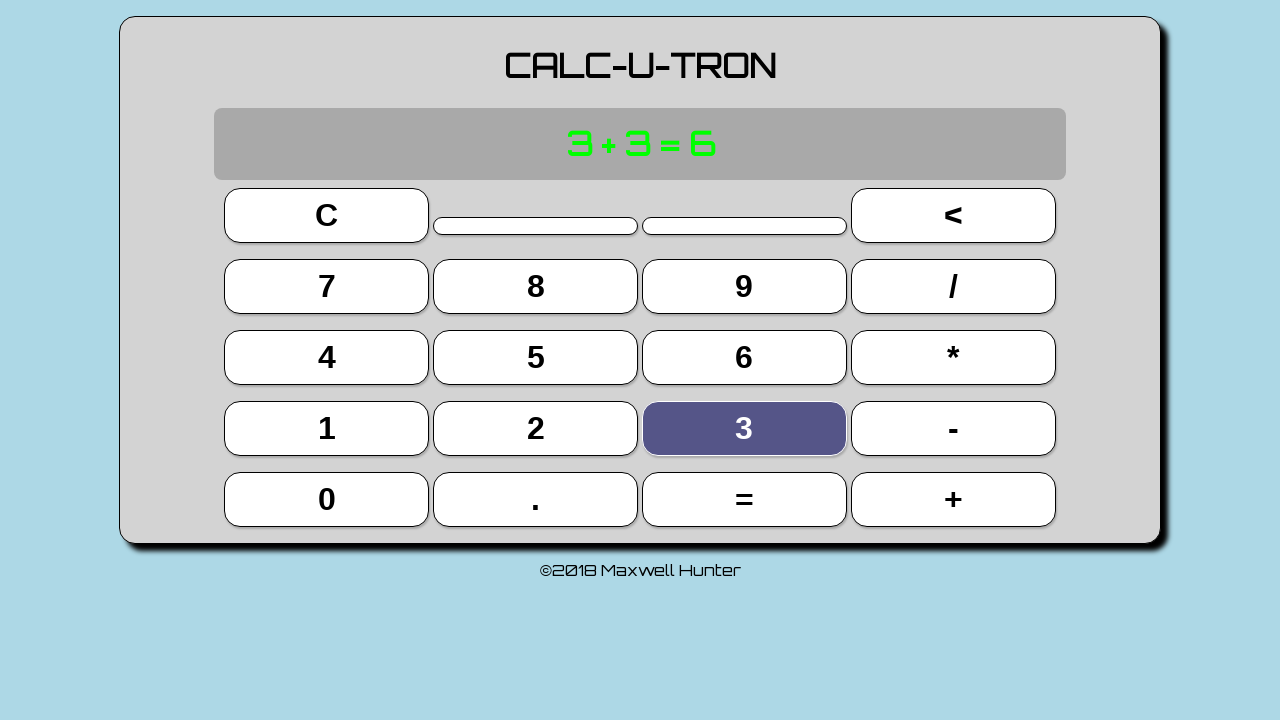

Clicked = button at (744, 499) on button >> nth=18
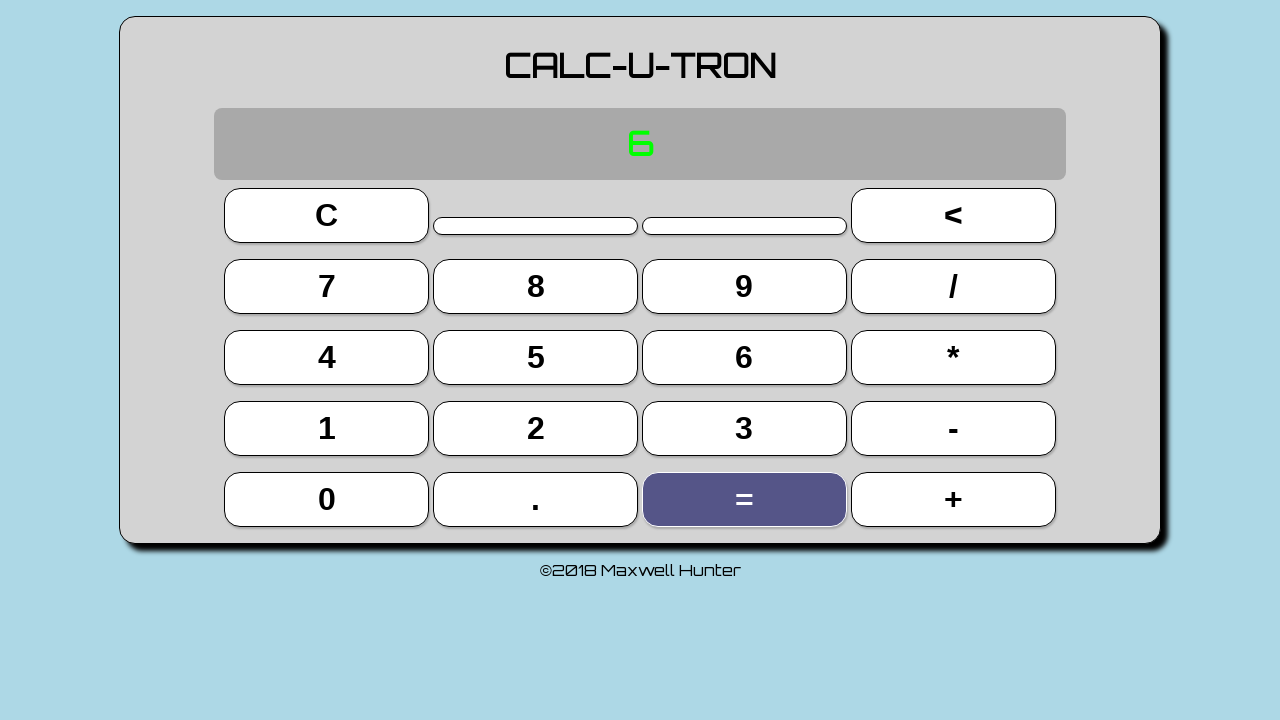

Clicked + button at (953, 499) on button >> nth=19
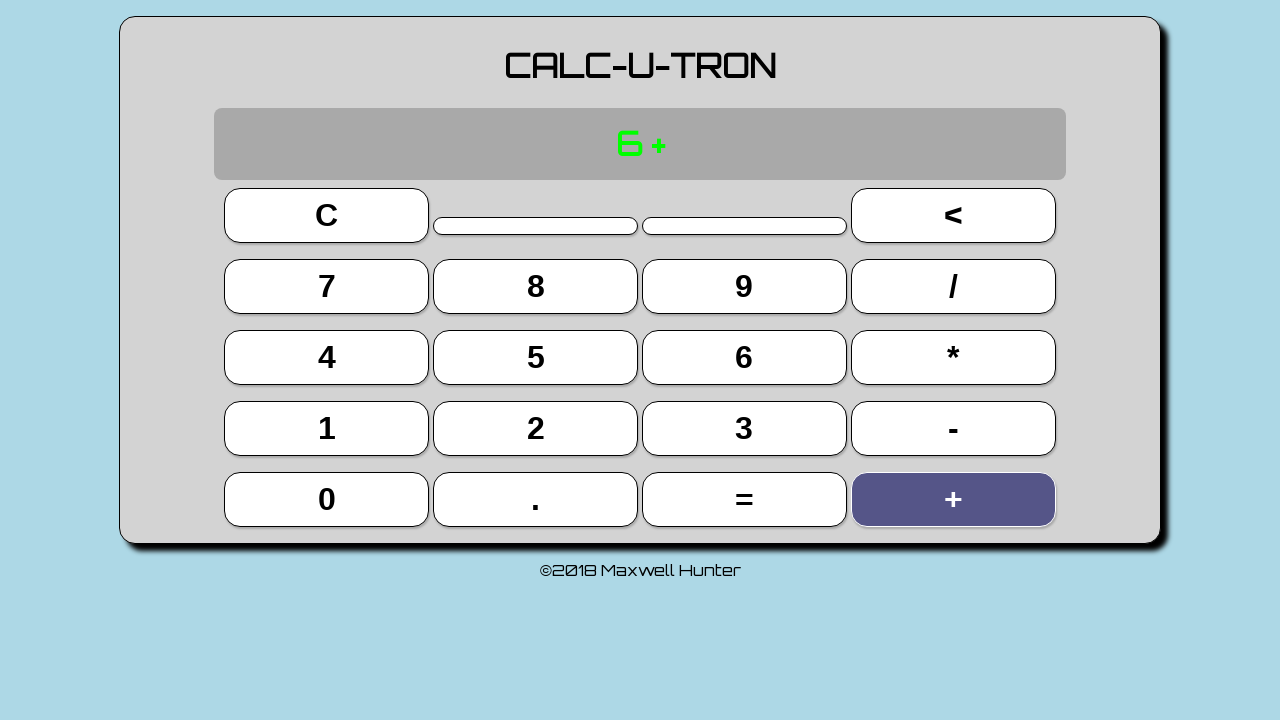

Clicked button 3 at (744, 428) on button >> nth=14
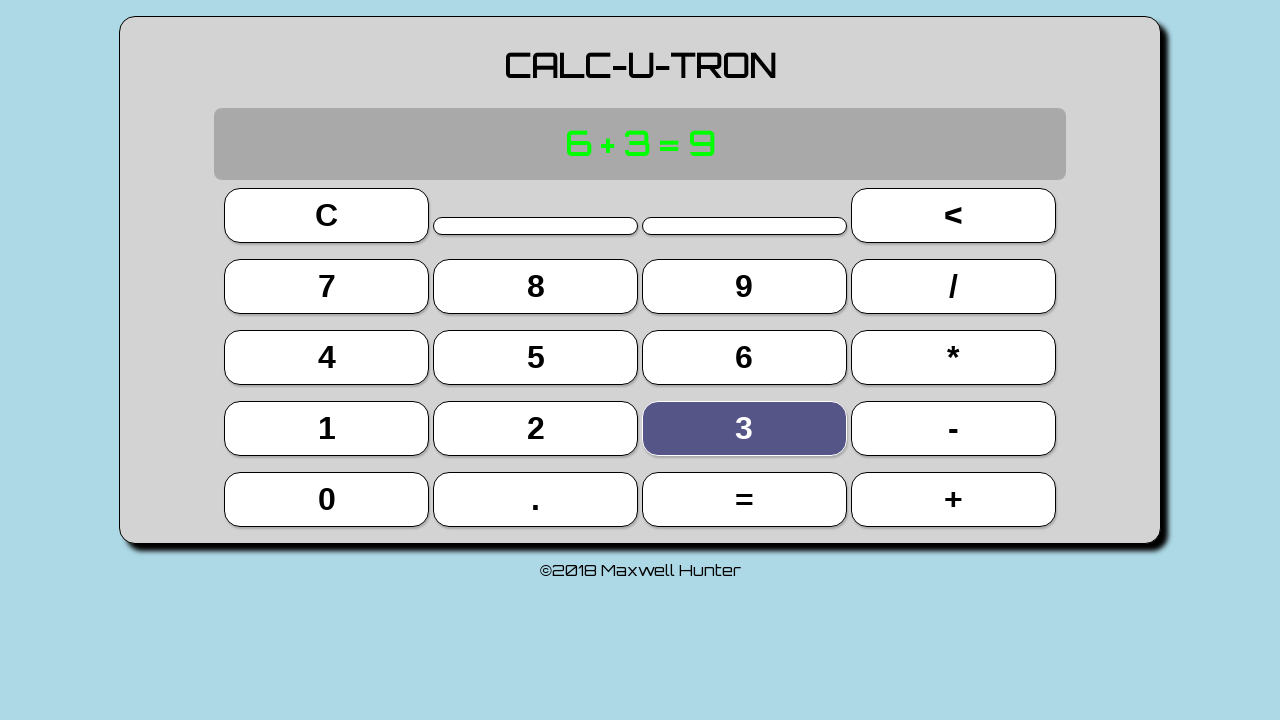

Clicked = button at (744, 499) on button >> nth=18
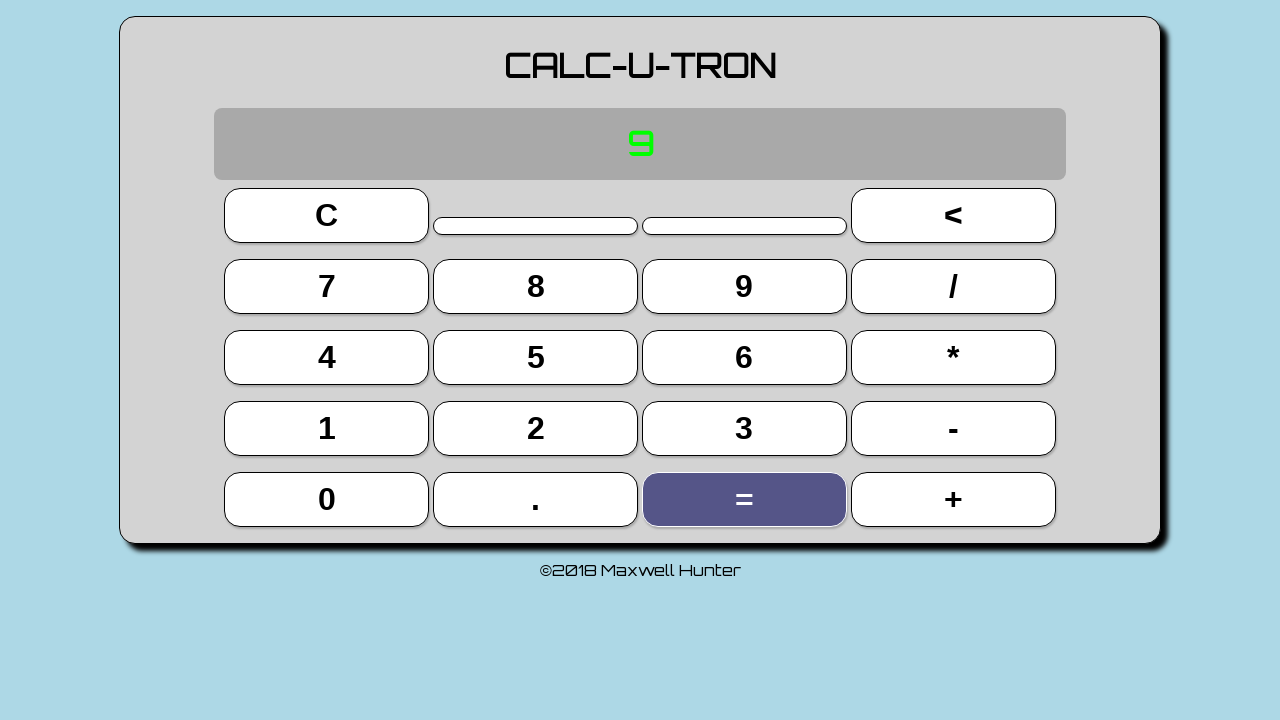

Retrieved display text content
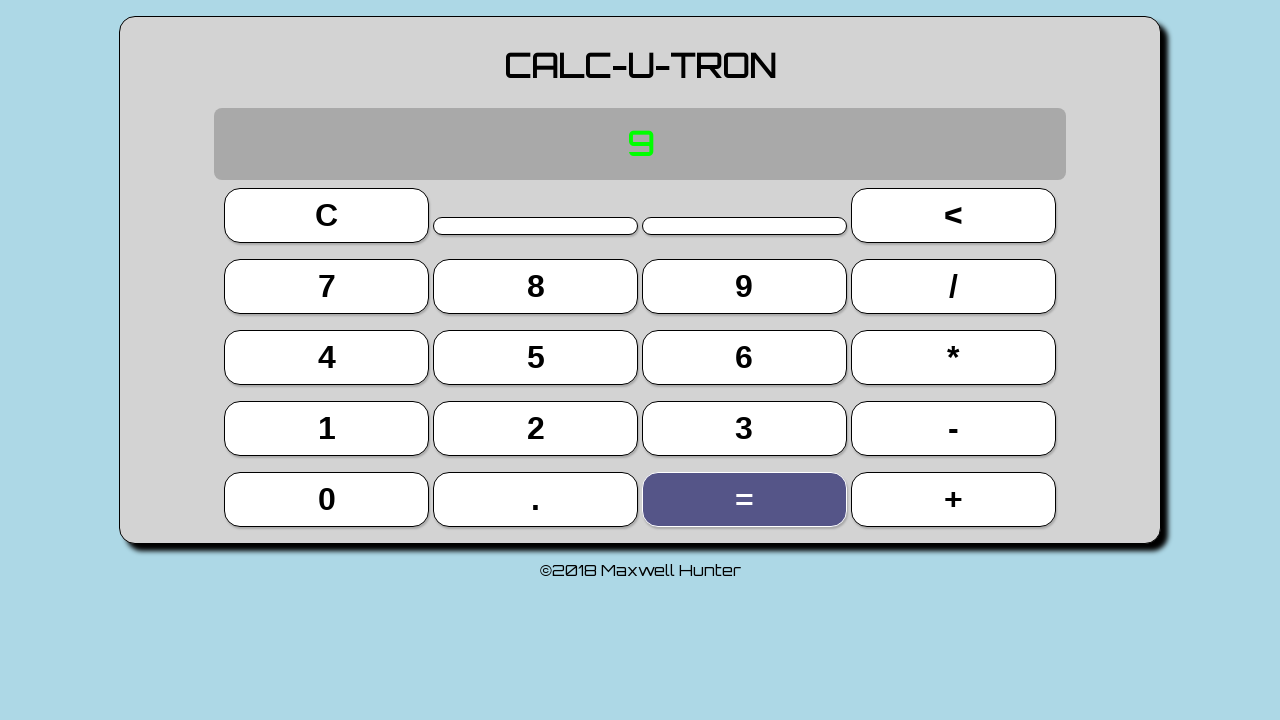

Verified display shows 9
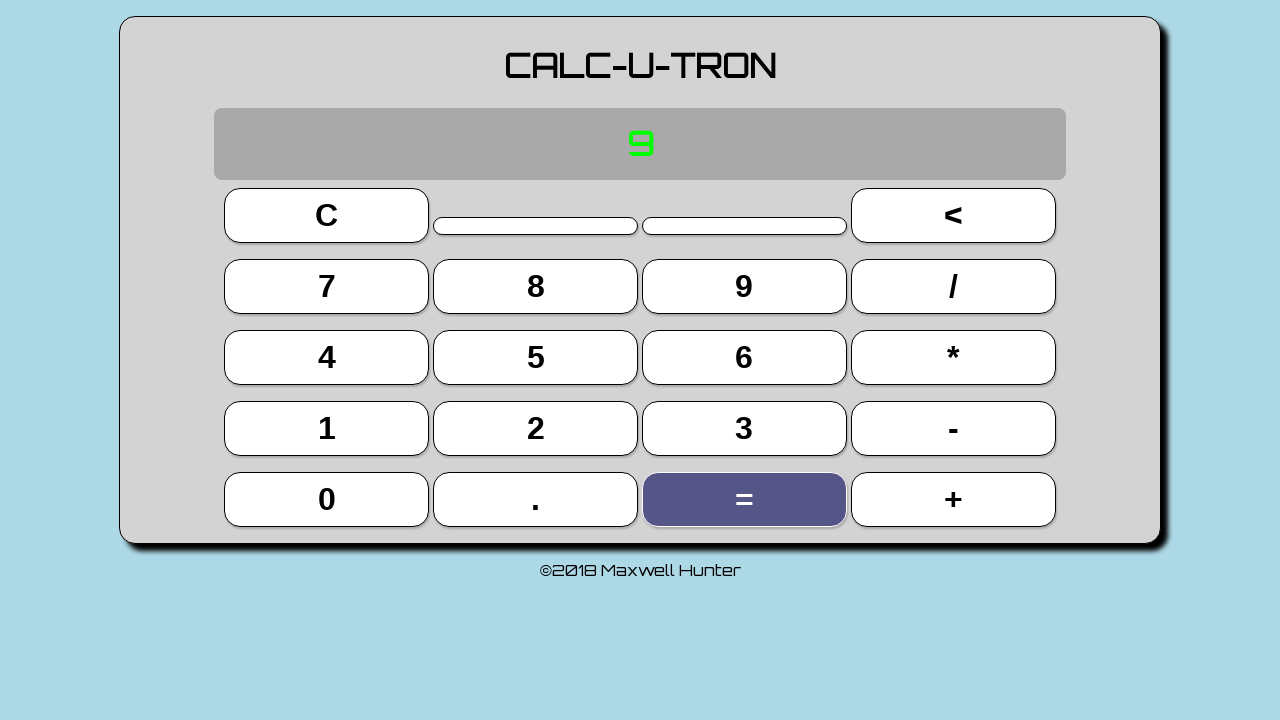

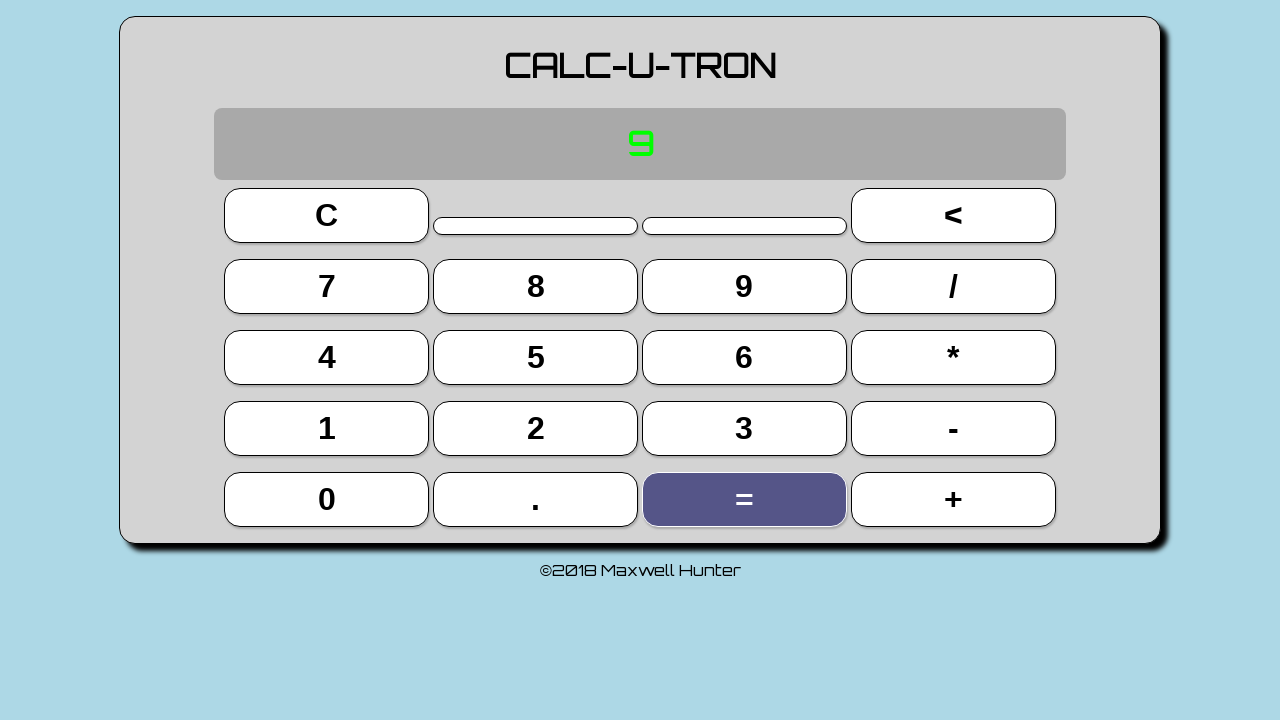